Navigates to Otto.de website and takes a screenshot of the full page after adjusting viewport size

Starting URL: https://www.otto.de/

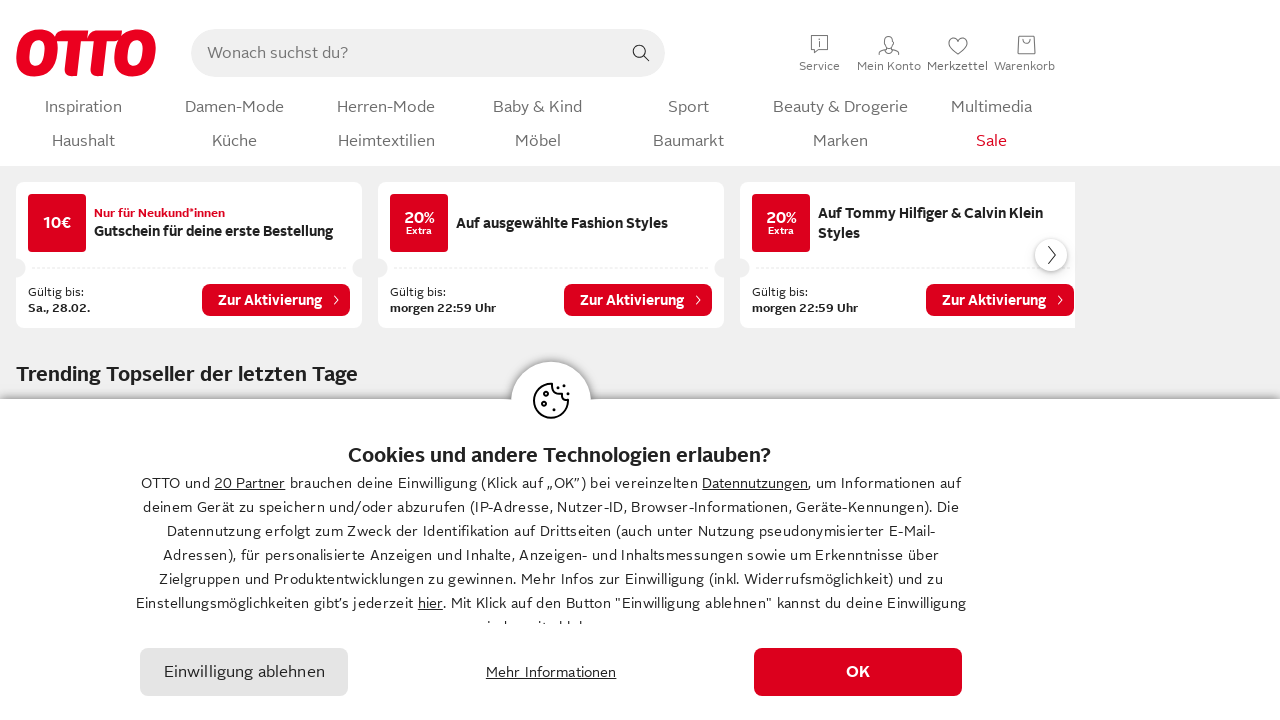

Waited 500ms for page to load
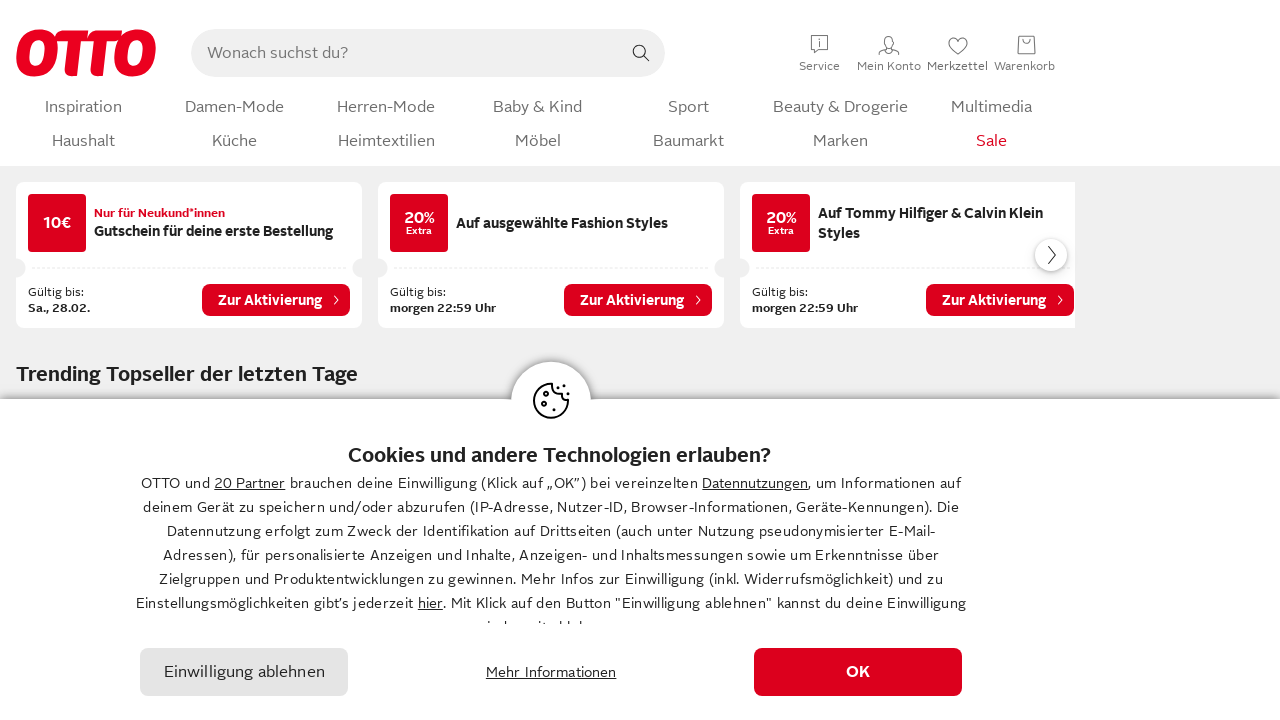

Retrieved full page height using JavaScript
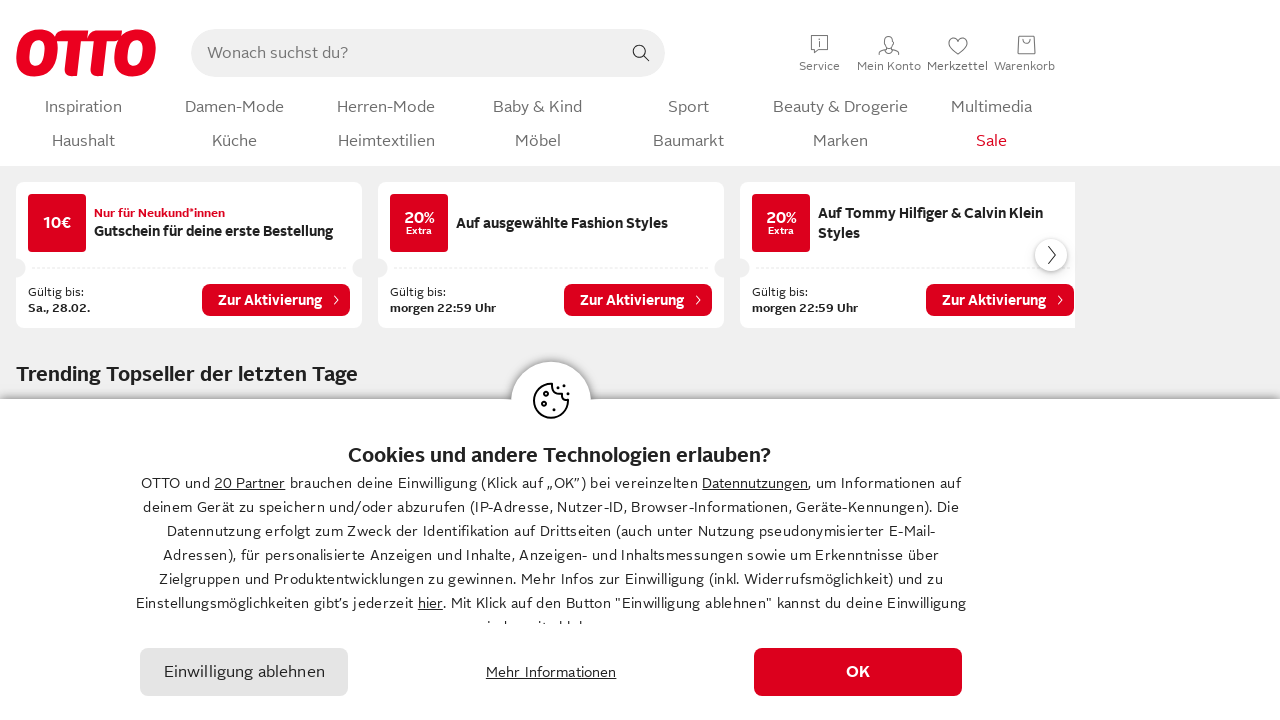

Set viewport size to 1920x9222 to capture full page
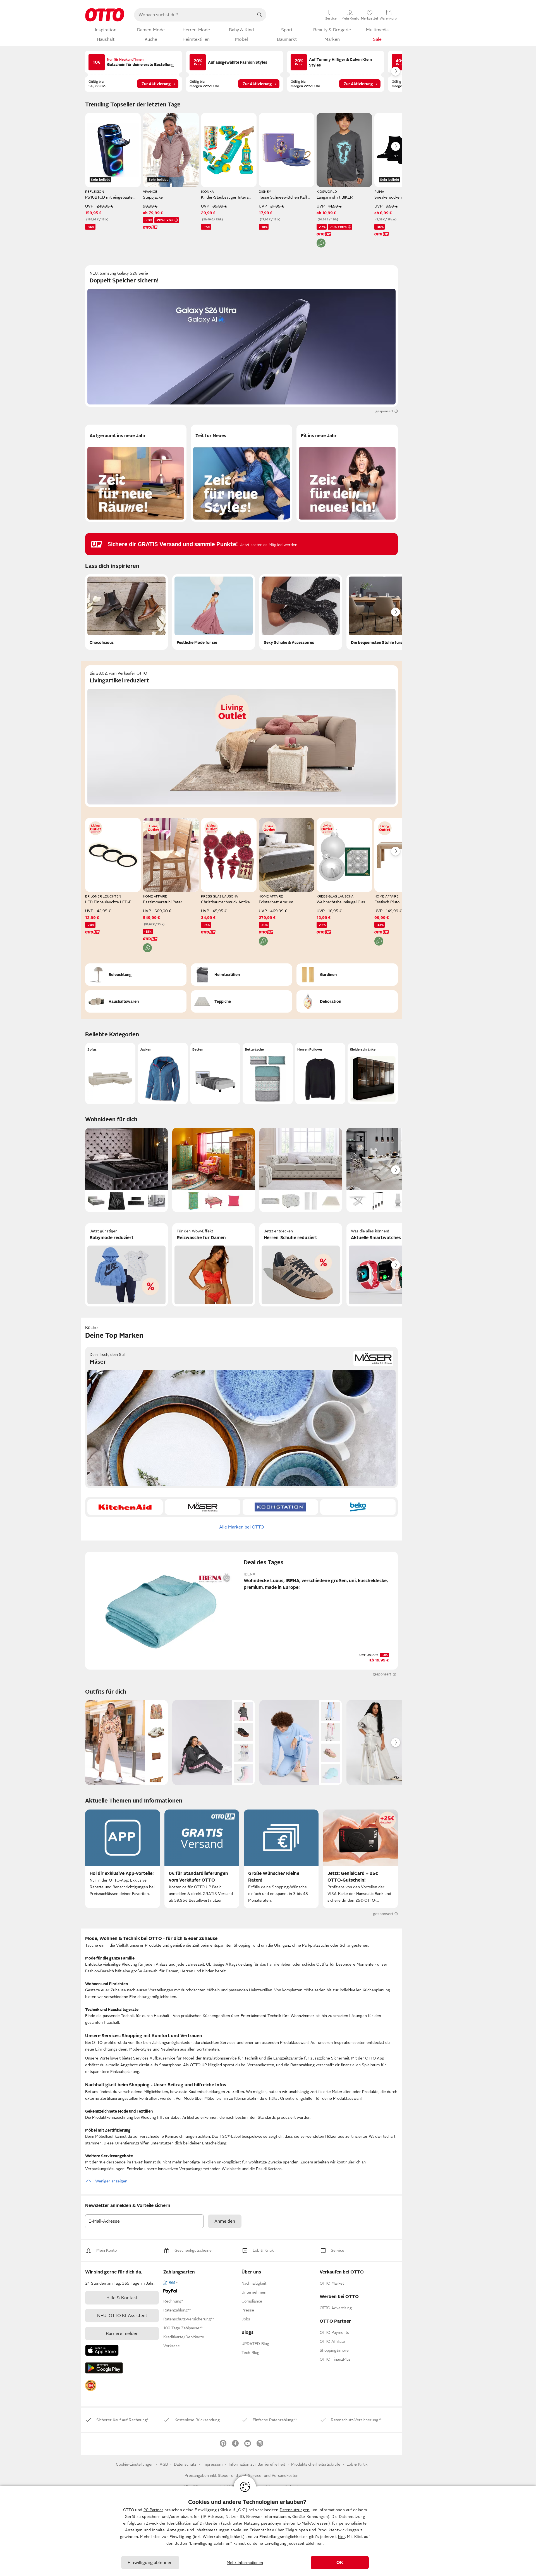

Waited for network idle state - page fully loaded
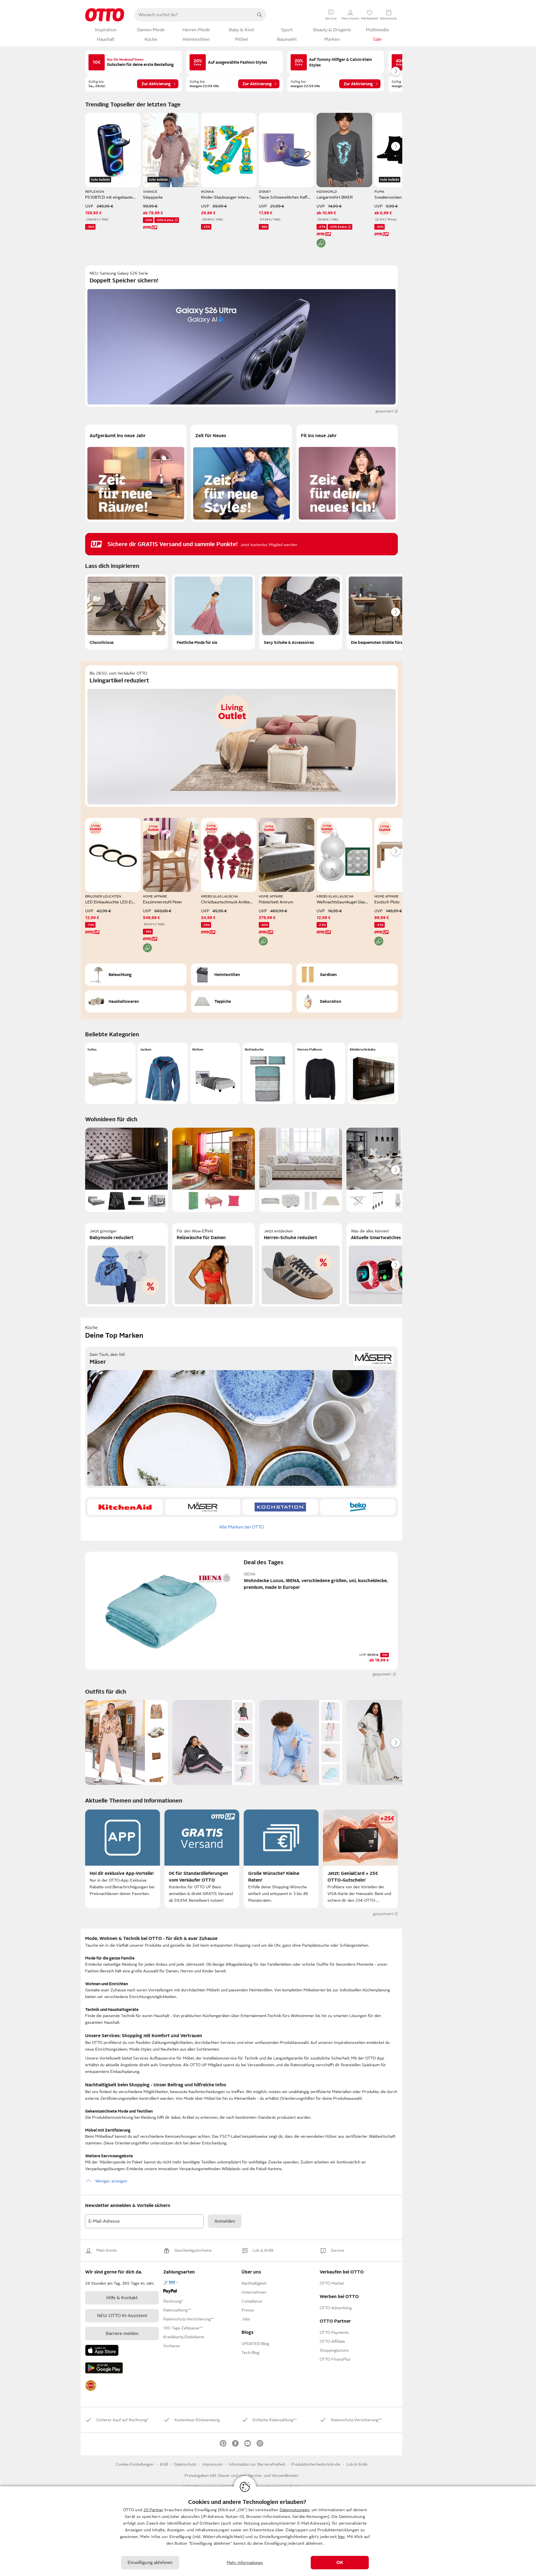

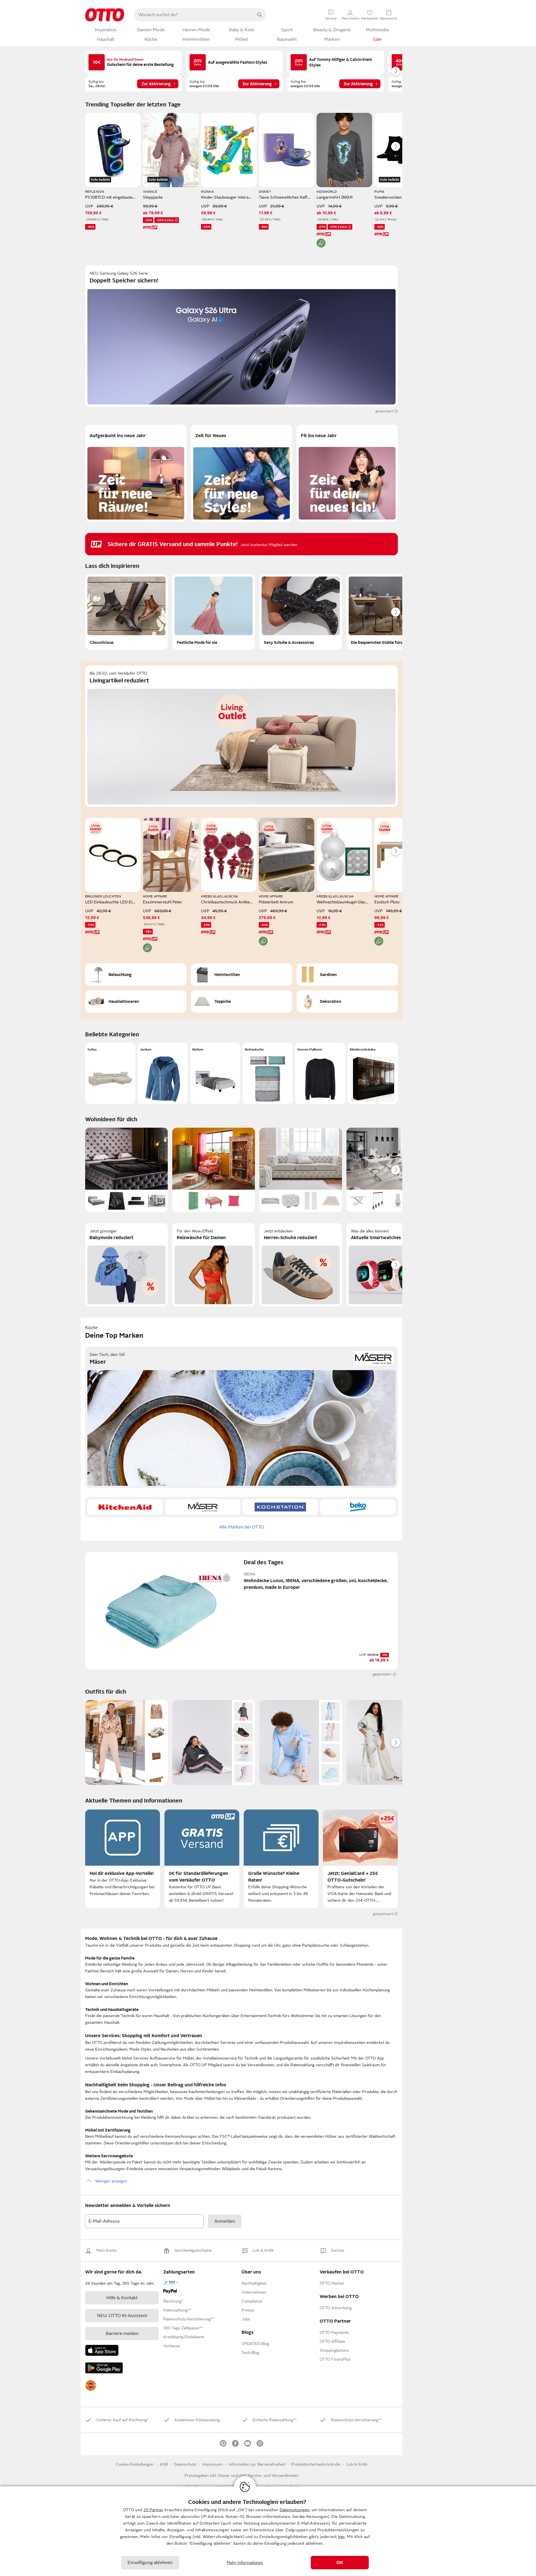